Navigates to SSL Proxies website and extracts proxy information from the main table

Starting URL: https://sslproxies.org/

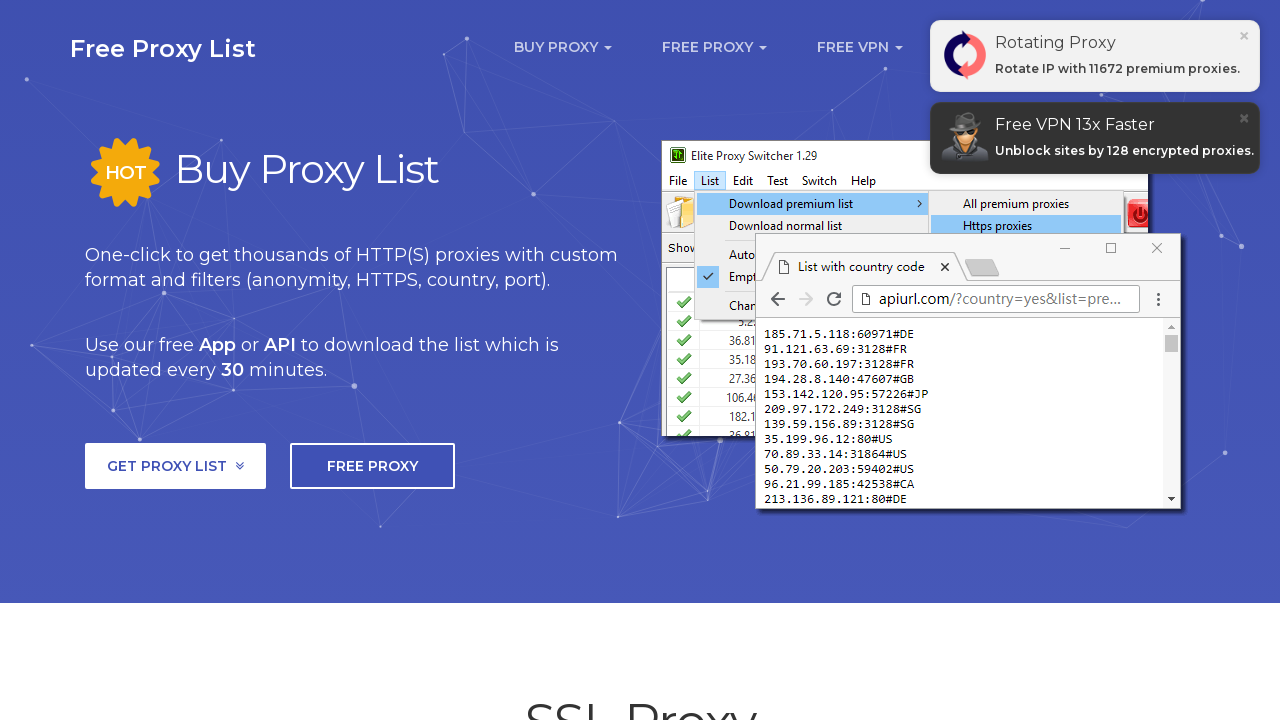

Waited for proxy table to load on SSL Proxies website
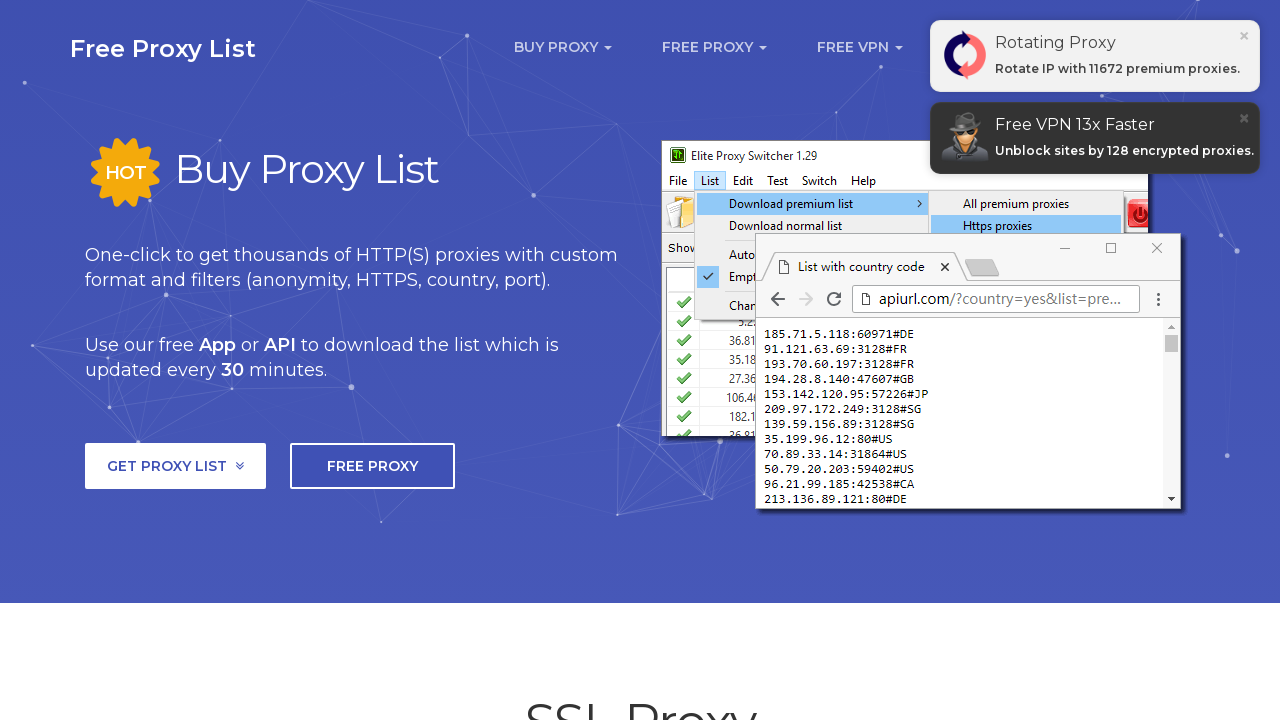

Located the first table element containing proxy data
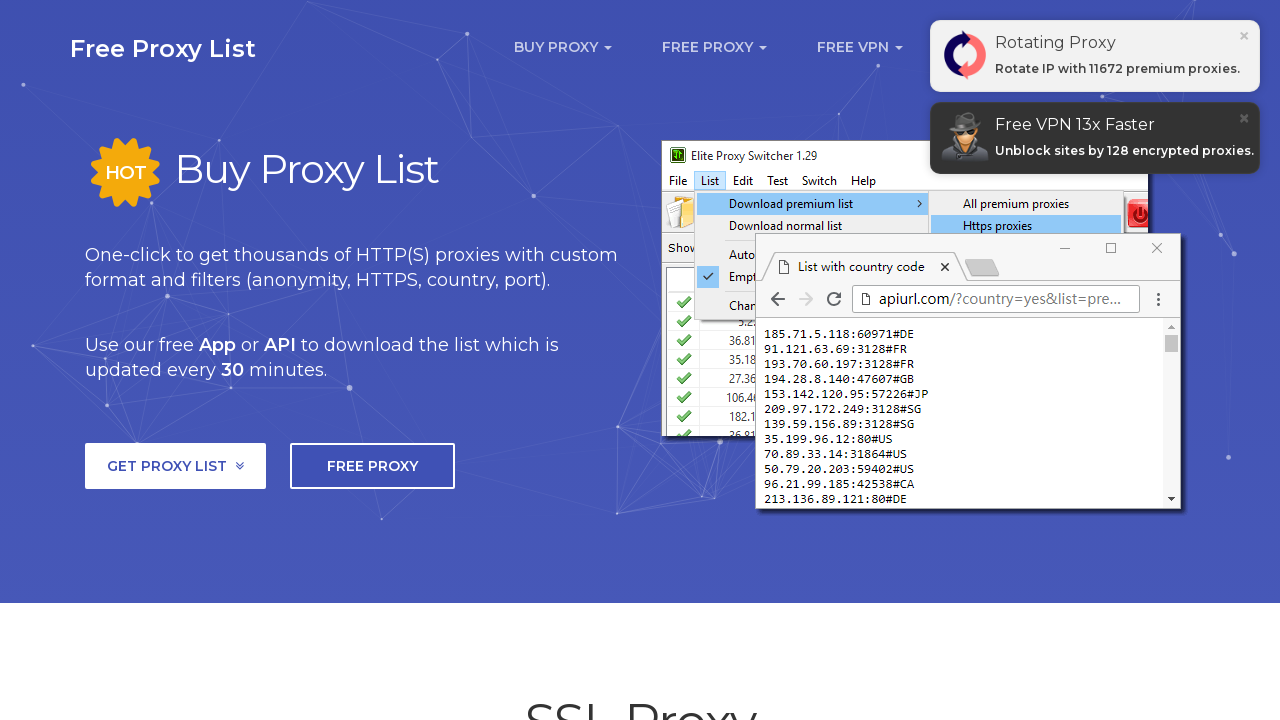

Verified proxy table is visible and ready
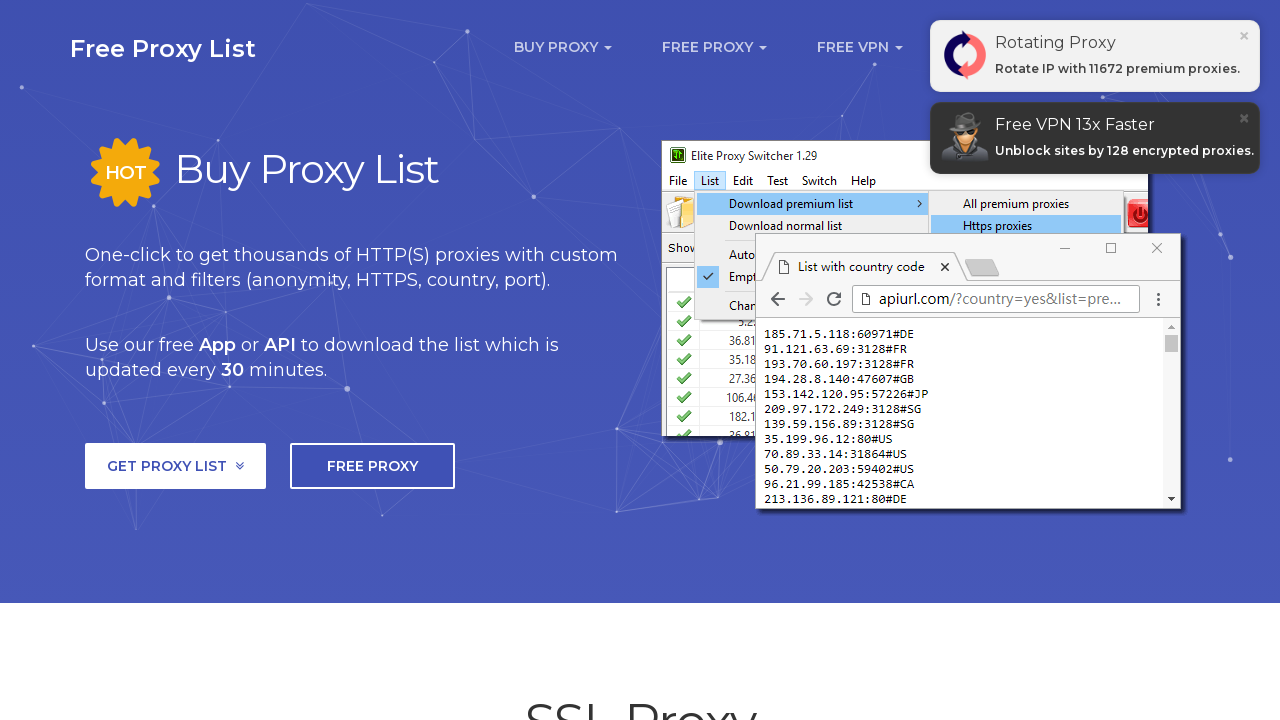

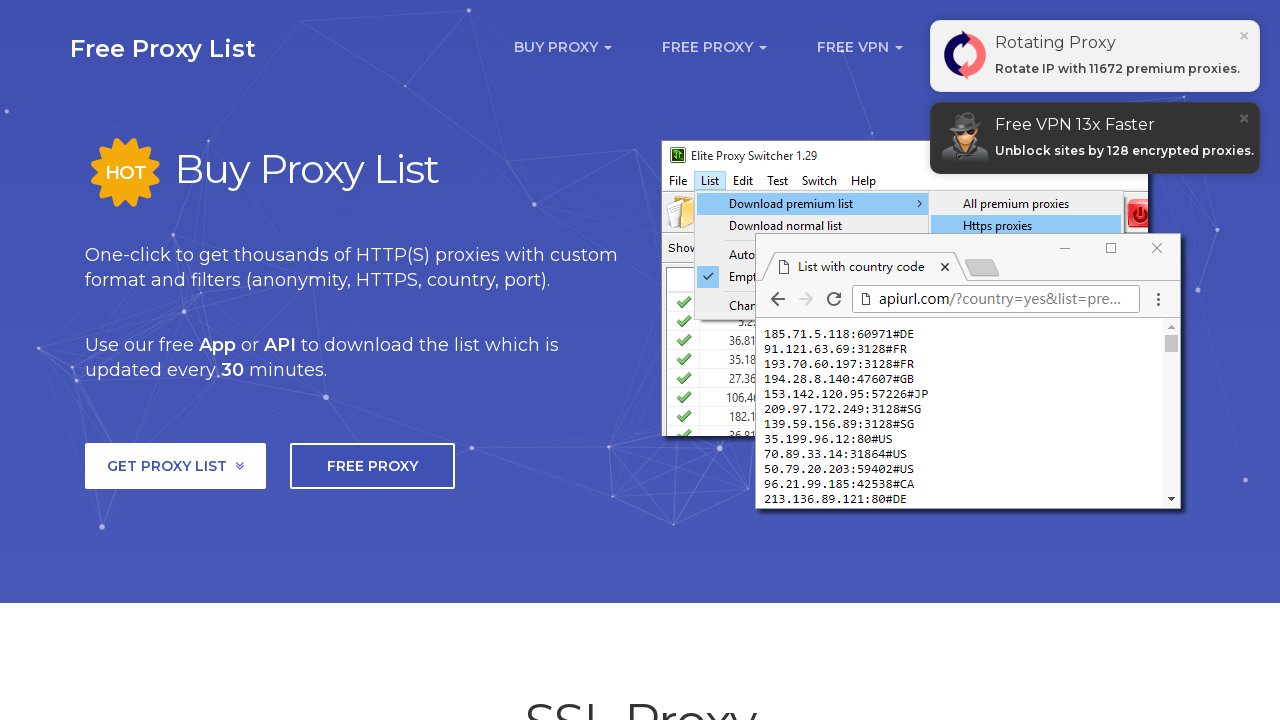